Tests checkbox interactions by navigating to checkboxes page and clicking both checkboxes to toggle their states.

Starting URL: http://the-internet.herokuapp.com/

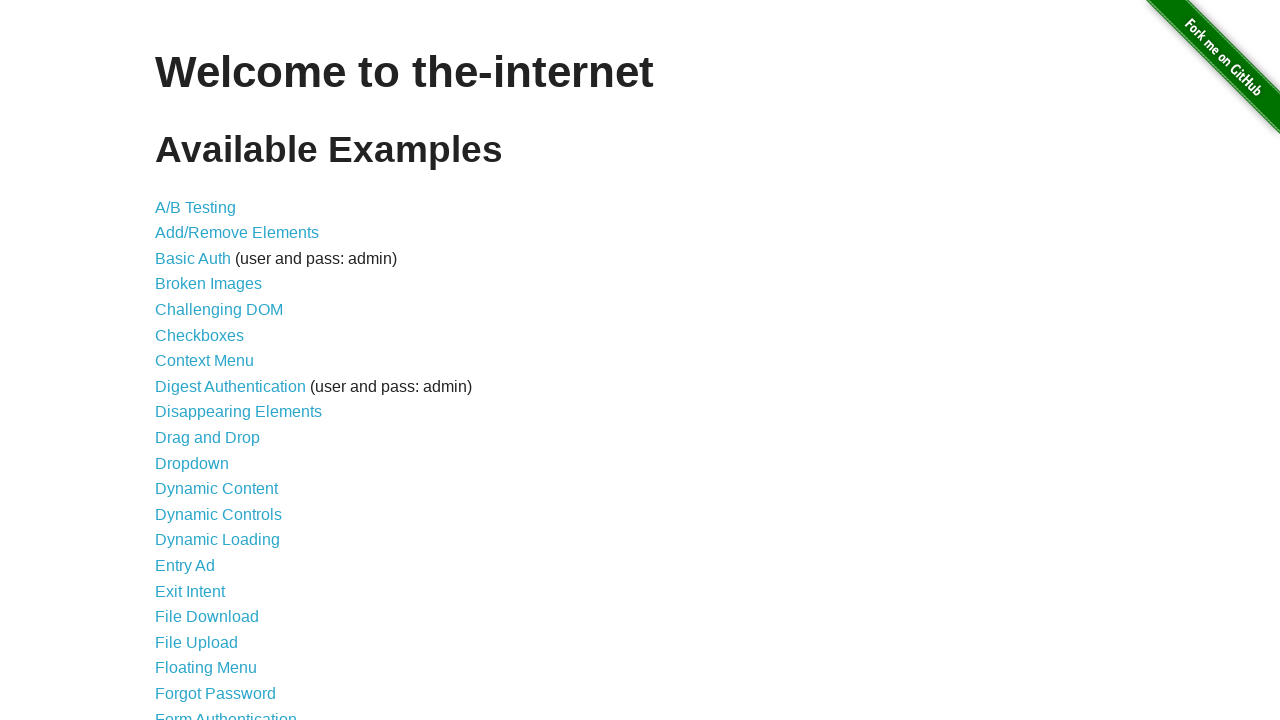

Clicked on Checkboxes link to navigate to checkboxes page at (200, 335) on xpath=//a[.='Checkboxes']
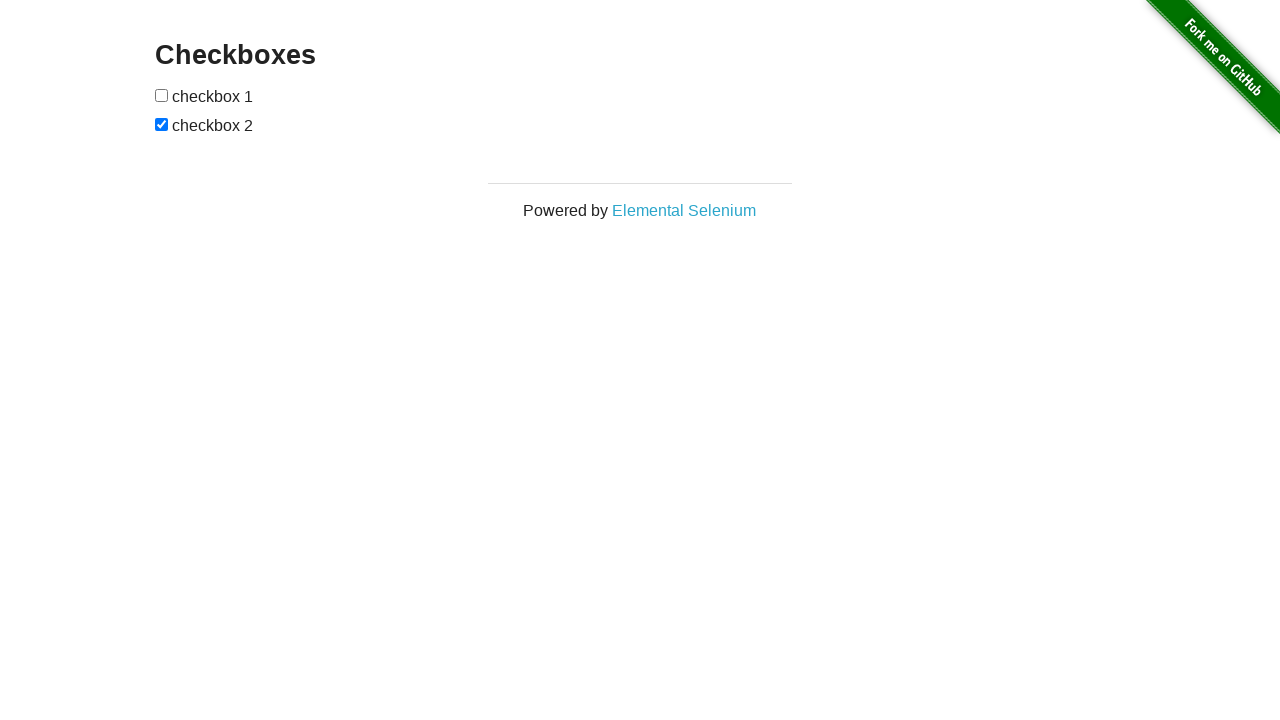

Clicked first checkbox to toggle its state at (162, 95) on xpath=//input[1]
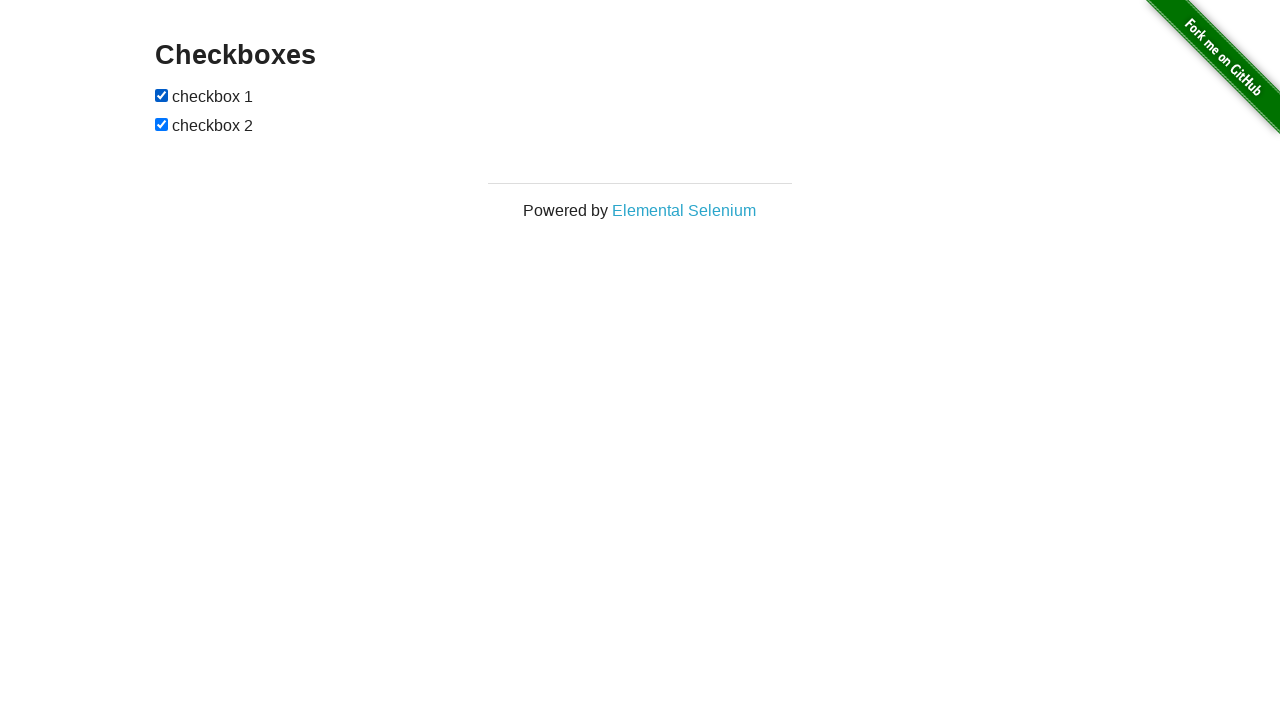

Clicked second checkbox to toggle its state at (162, 124) on xpath=//input[2]
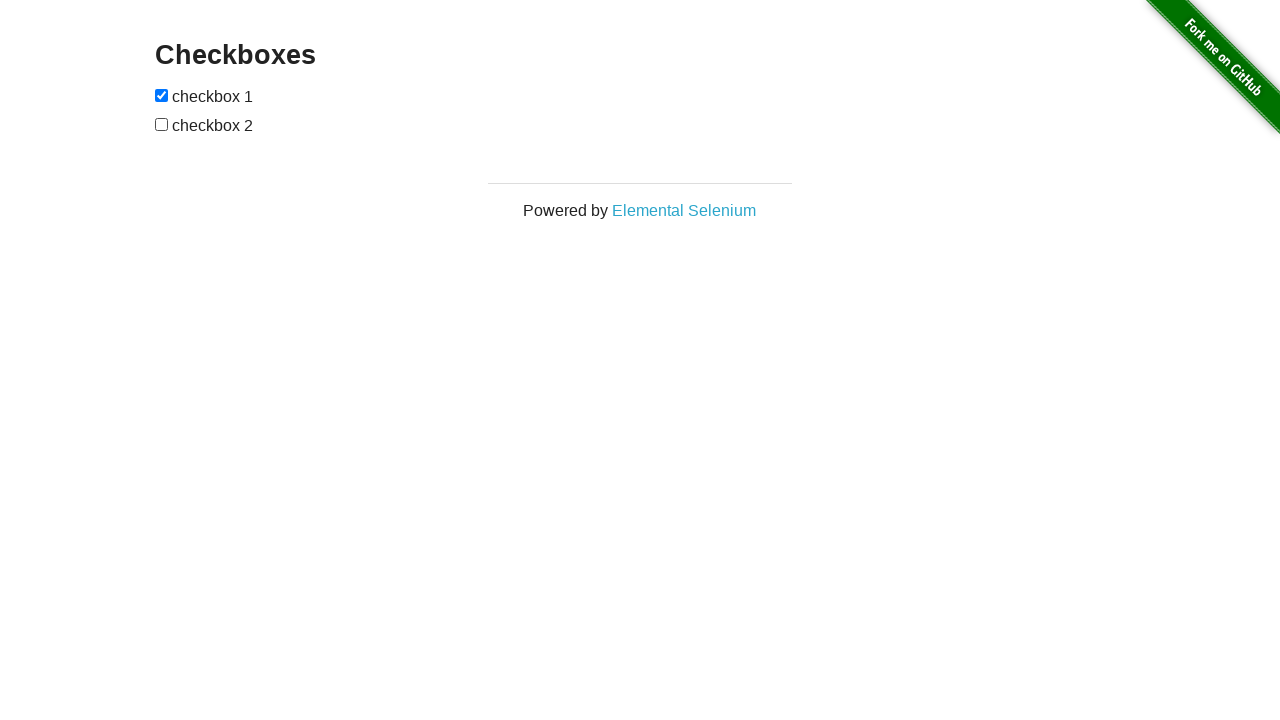

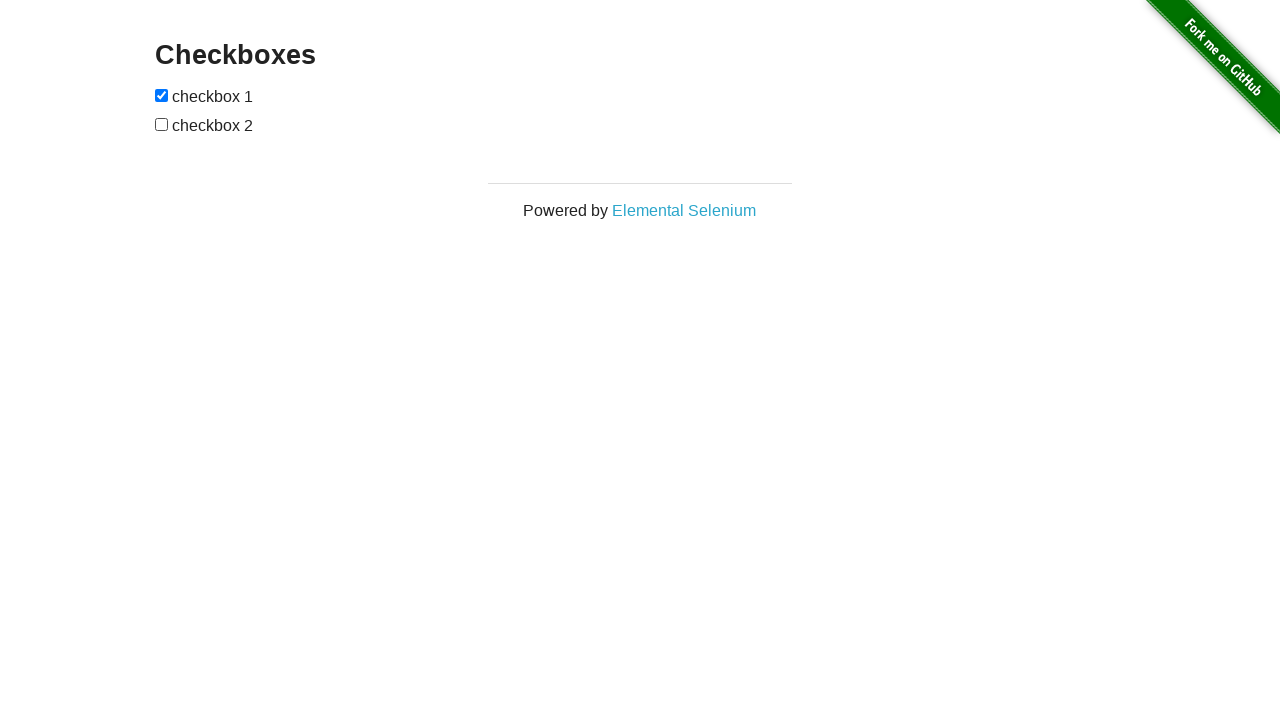